Waits for a paragraph element to have a specific gray color style attribute and verifies its text content

Starting URL: https://kristinek.github.io/site/examples/sync

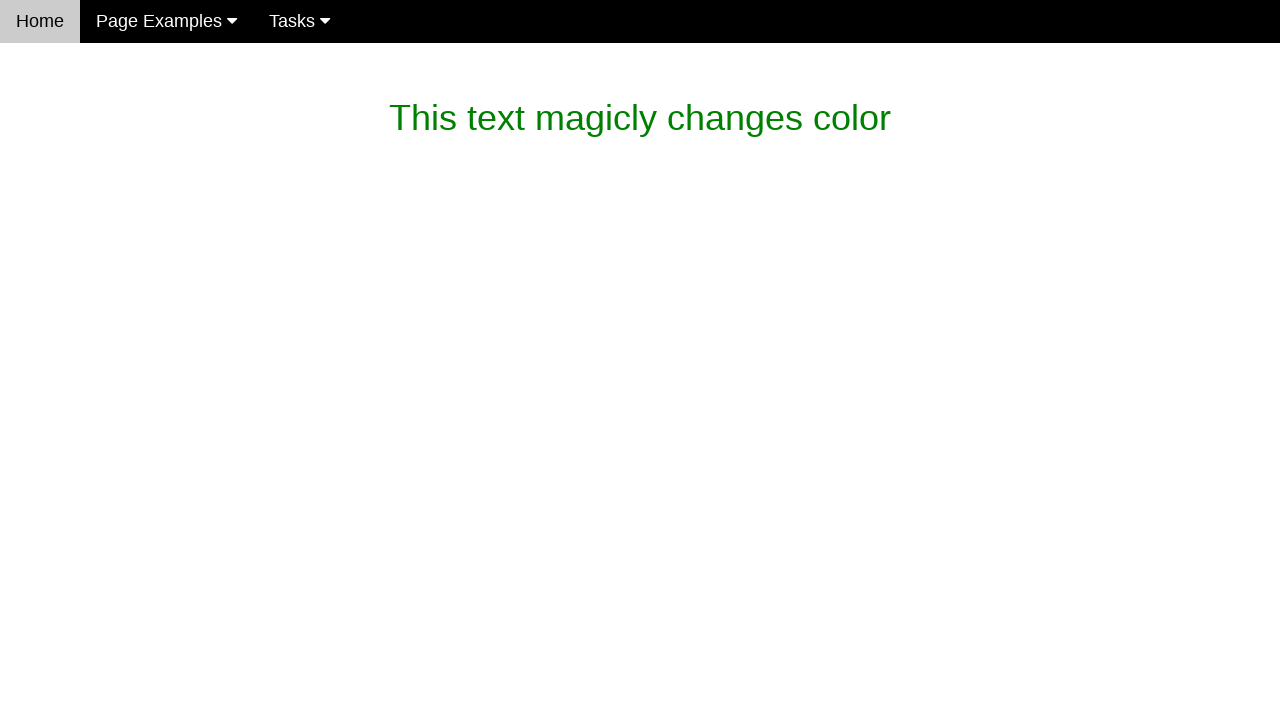

Waited for paragraph element to be present
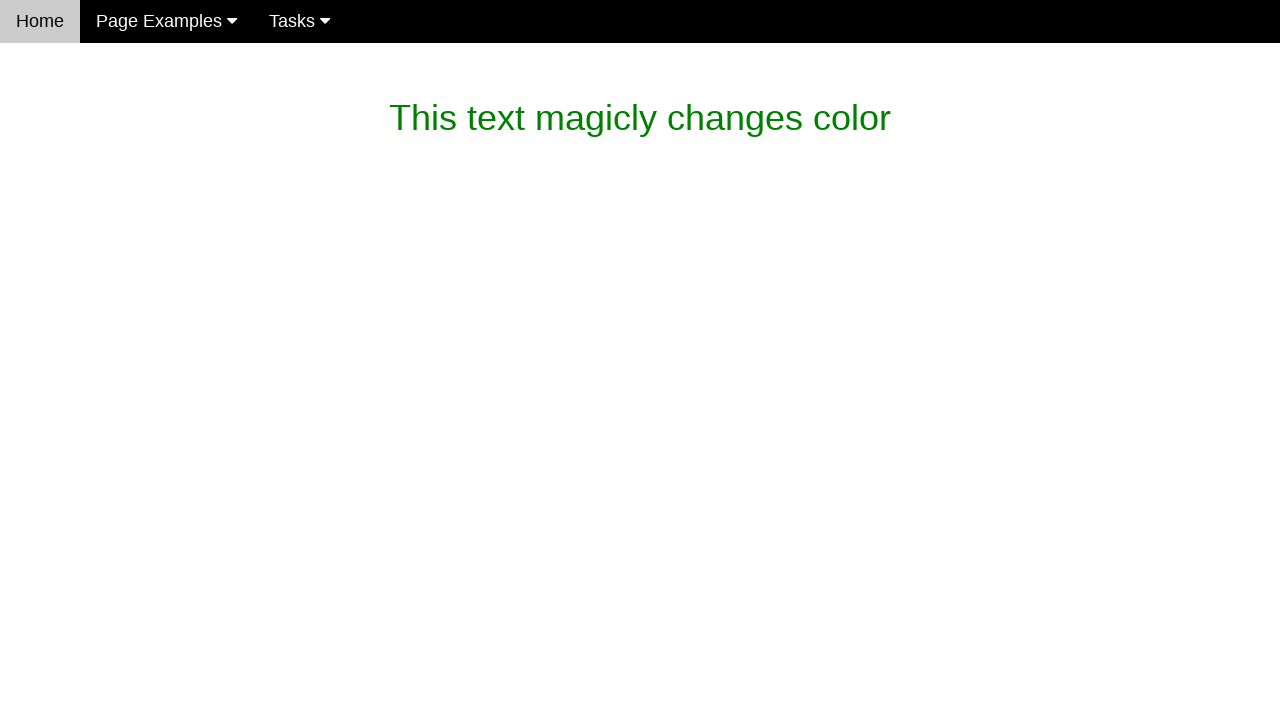

Waited for paragraph to have gray color style (rgb(119, 119, 119))
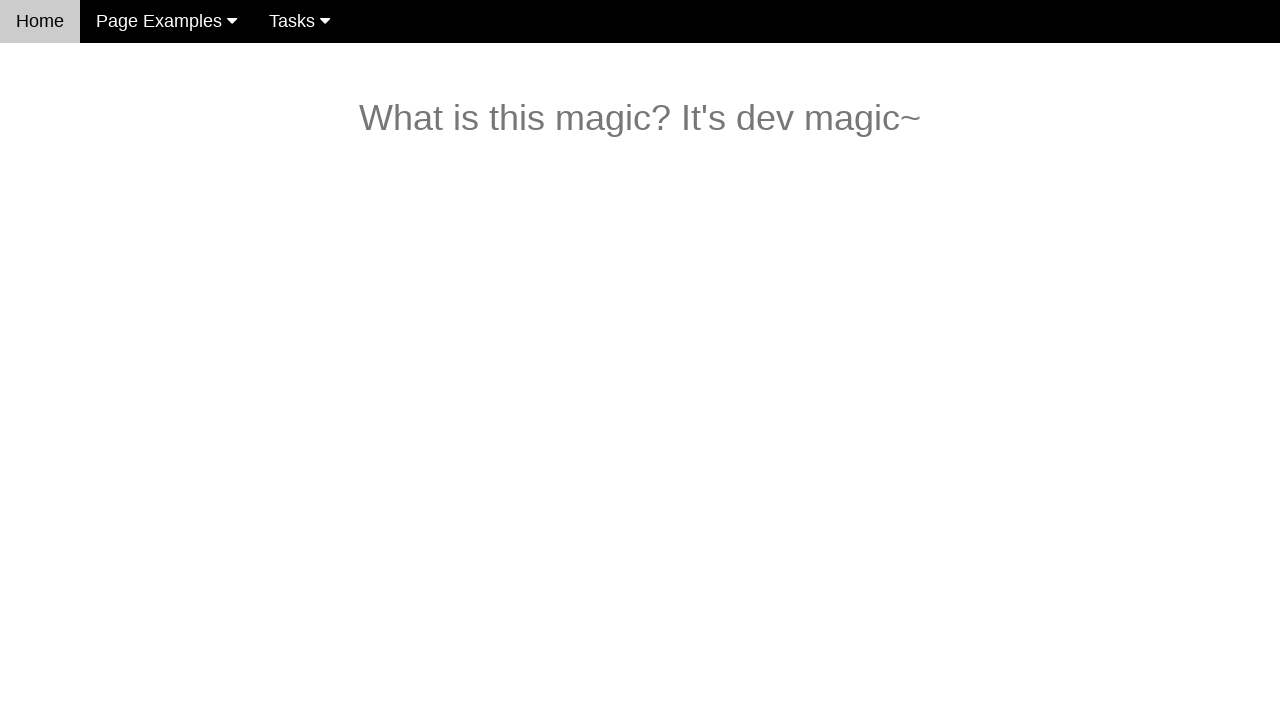

Verified paragraph text content is 'What is this magic? It's dev magic~'
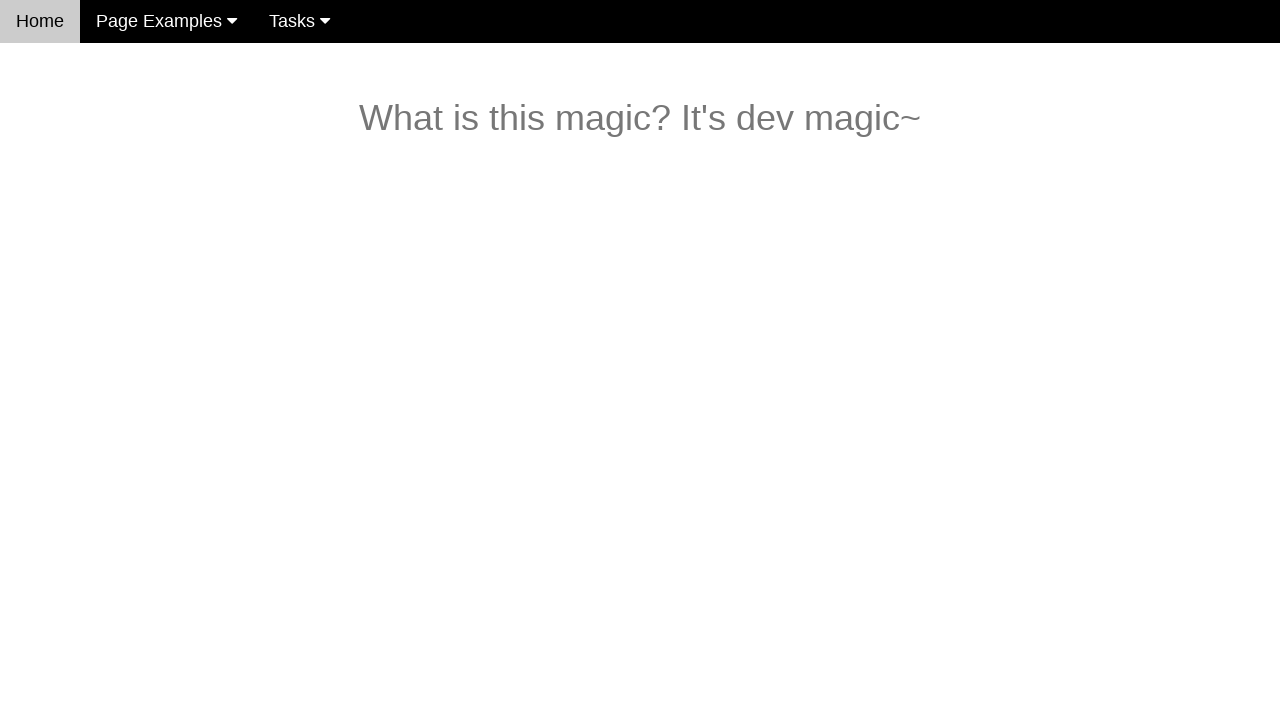

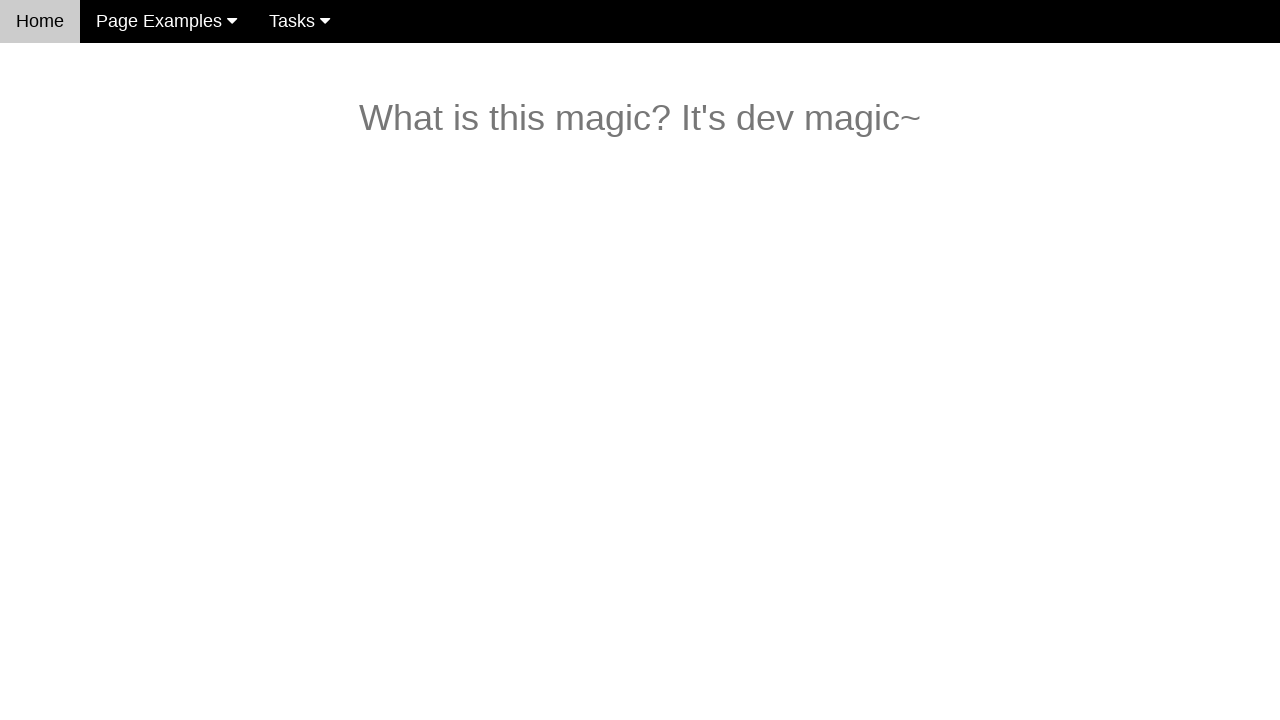